Tests the hotel listing functionality by clicking the hotel list button and verifying that 10 hotels are displayed

Starting URL: http://hotel-v3.progmasters.hu/

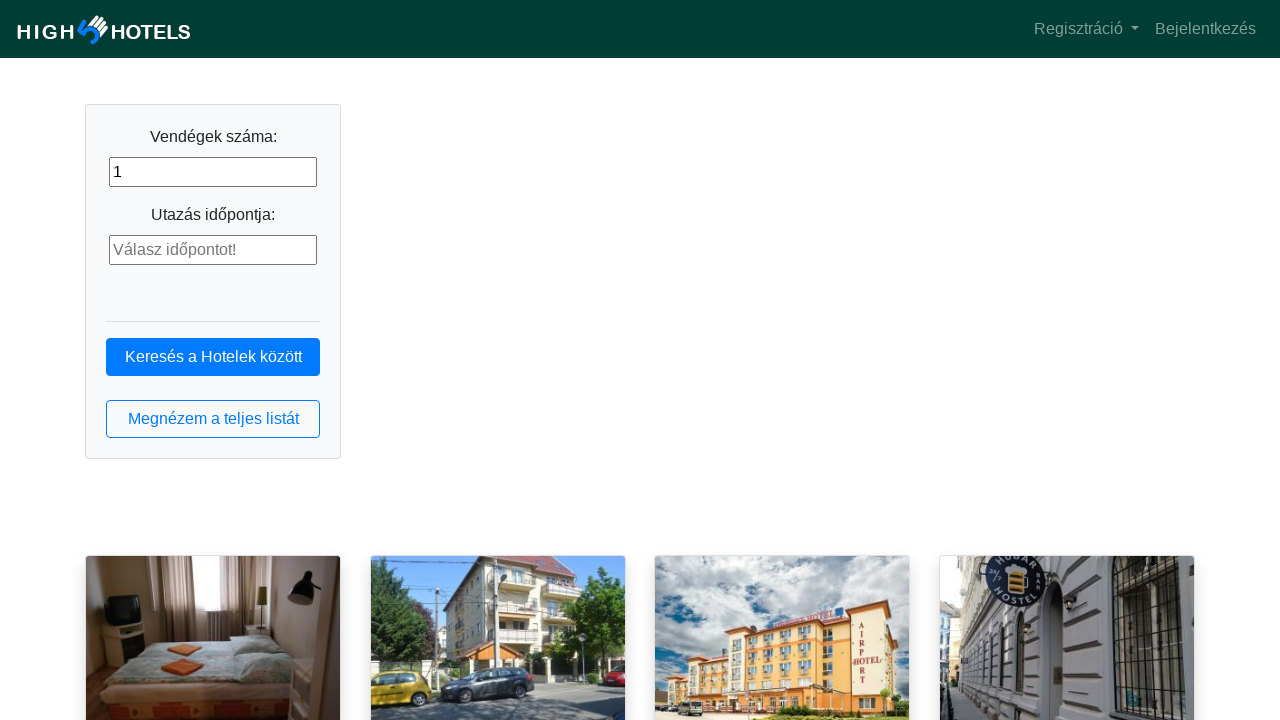

Navigated to hotel listing page
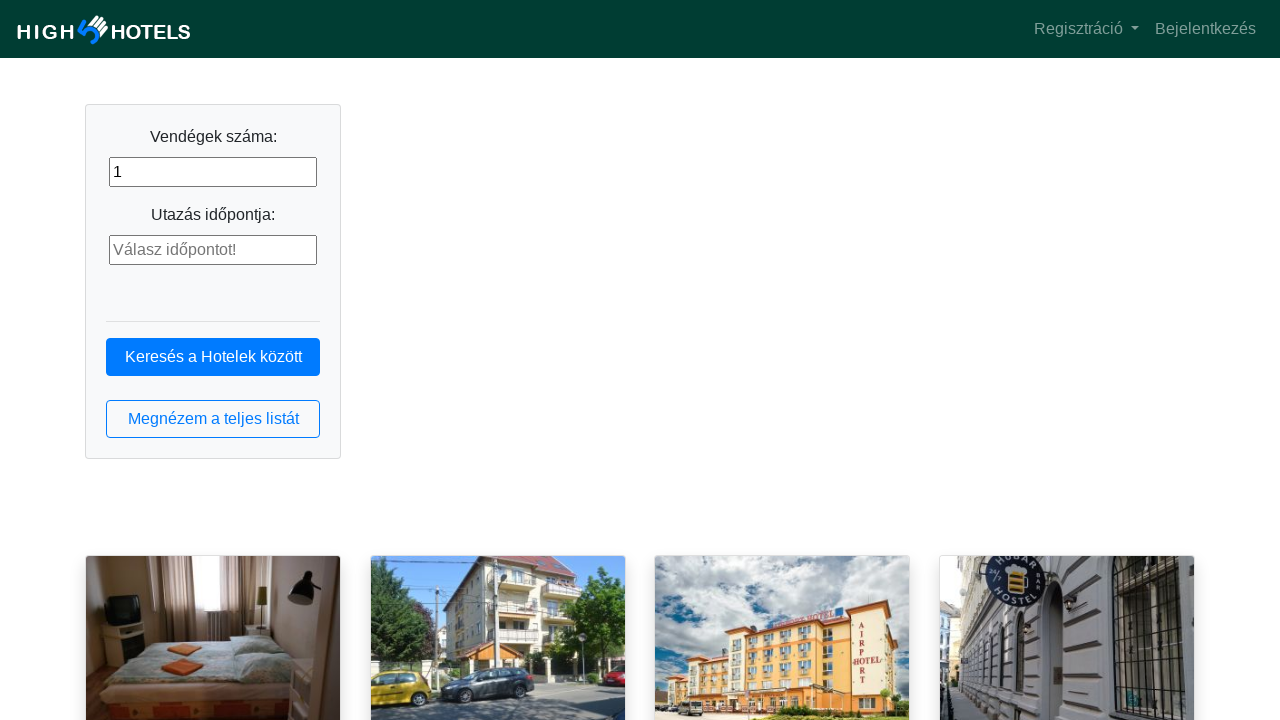

Clicked the hotel list button at (213, 419) on button.btn.btn-outline-primary.btn-block
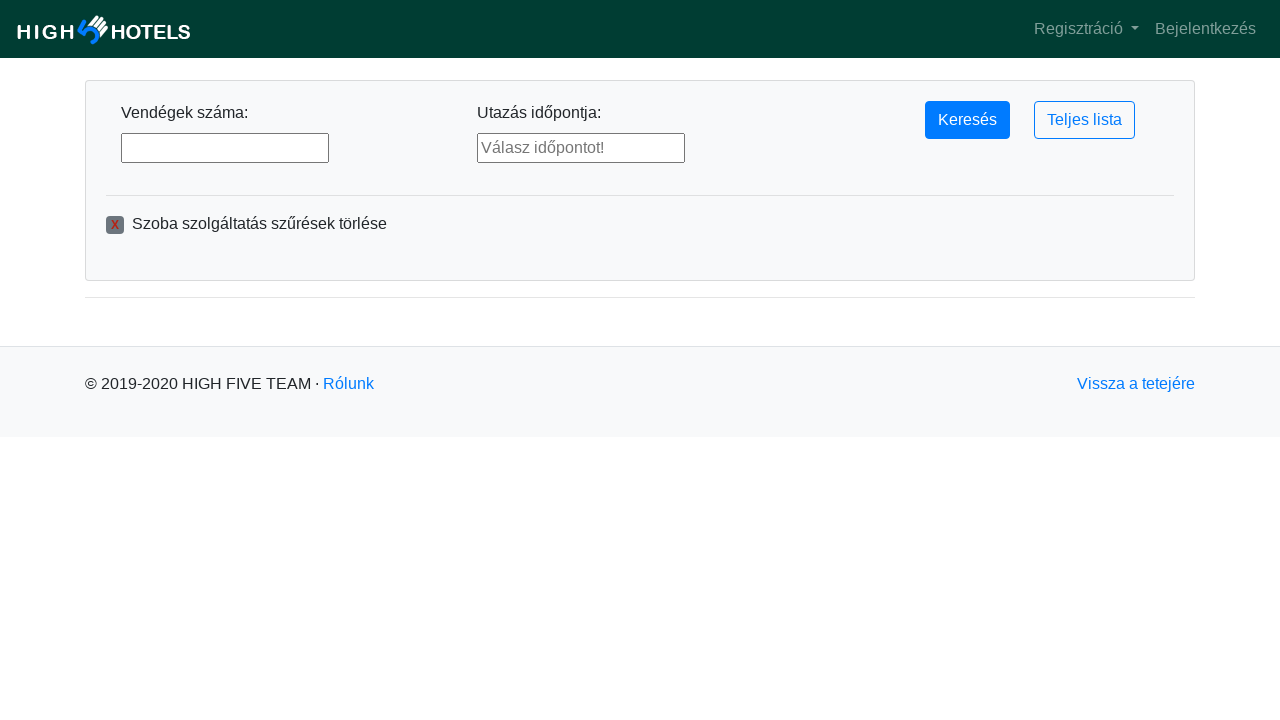

Hotel list loaded with hotel name elements
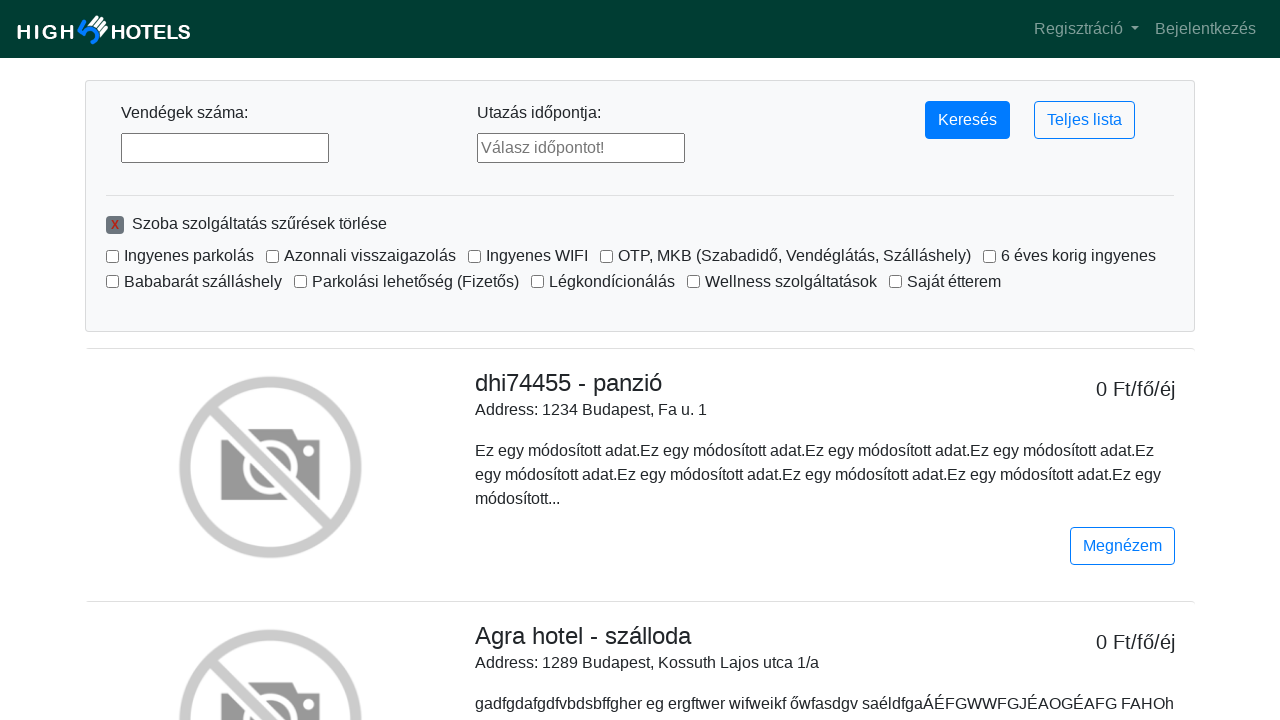

Retrieved all hotel elements from the page
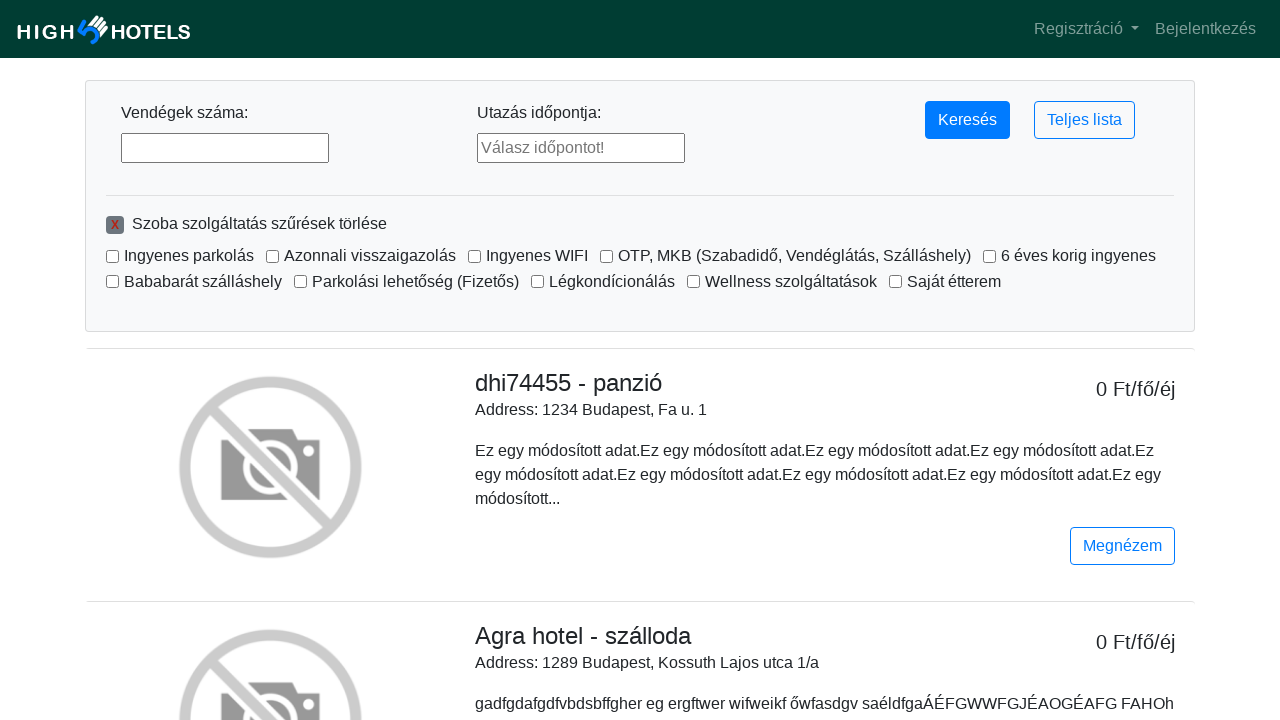

Verified that 10 hotels are displayed
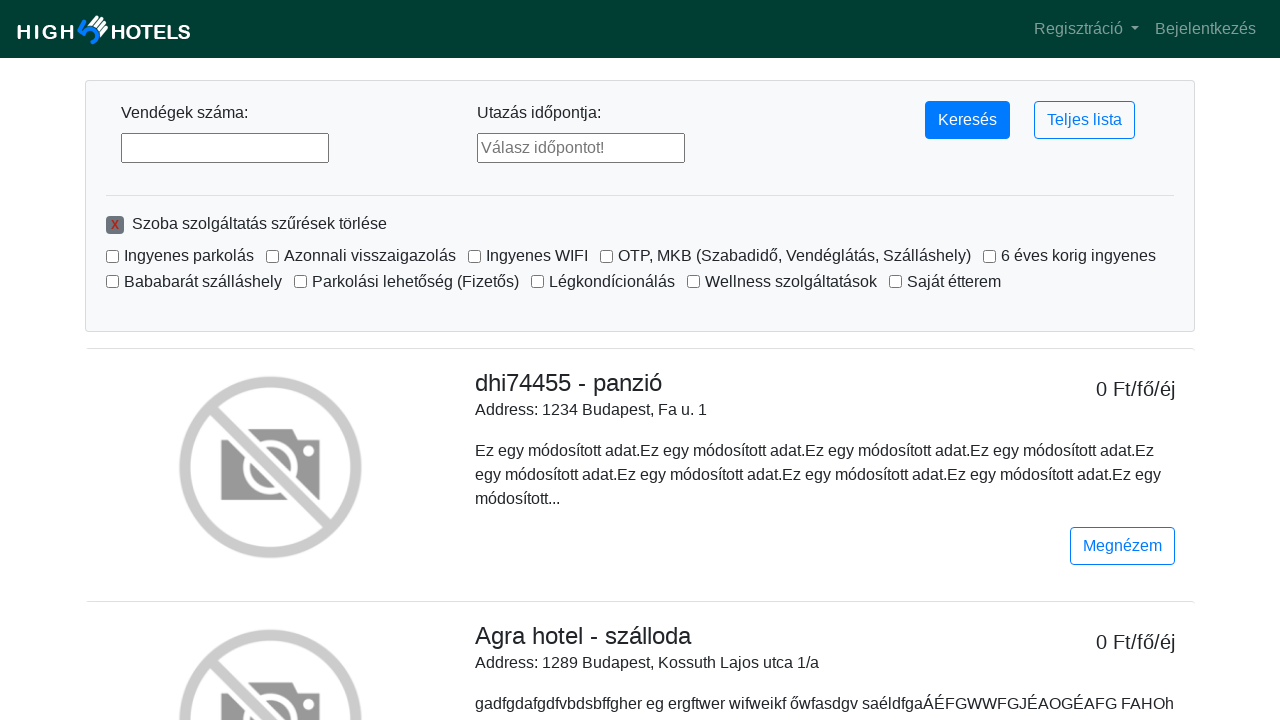

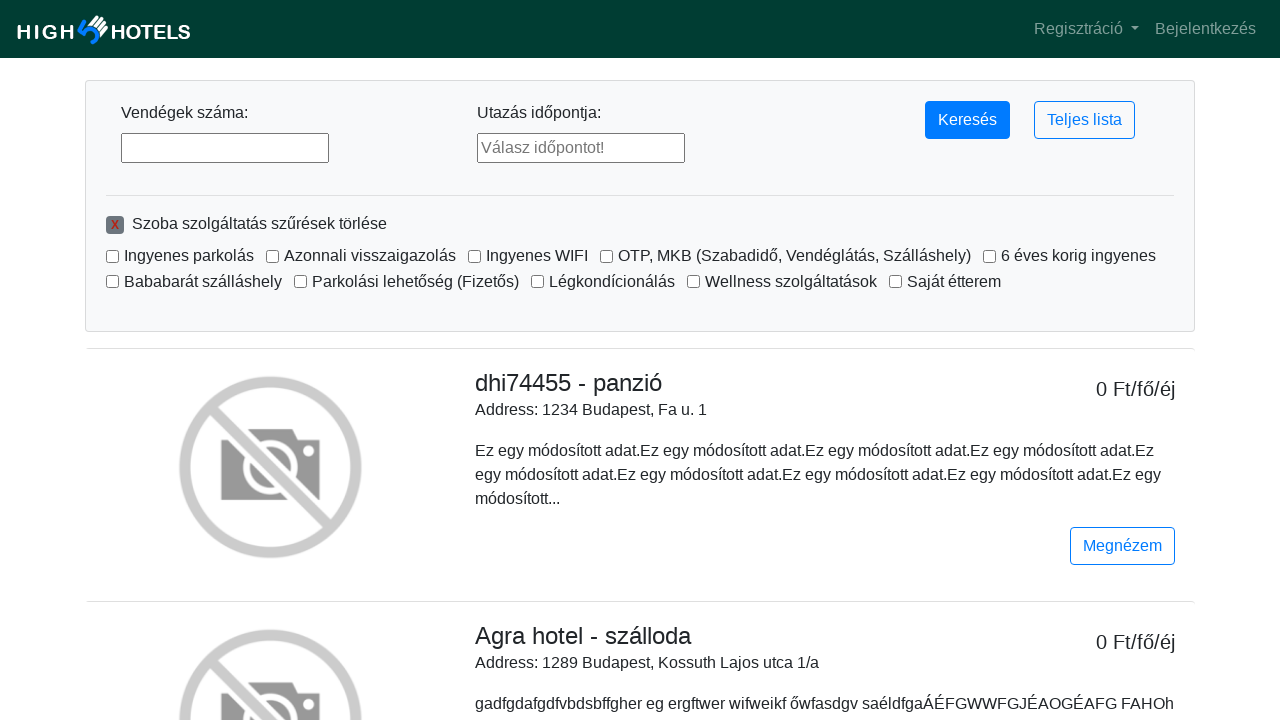